Navigates to SpiceJet website and maximizes the browser window to verify the page loads successfully

Starting URL: https://www.spicejet.com/

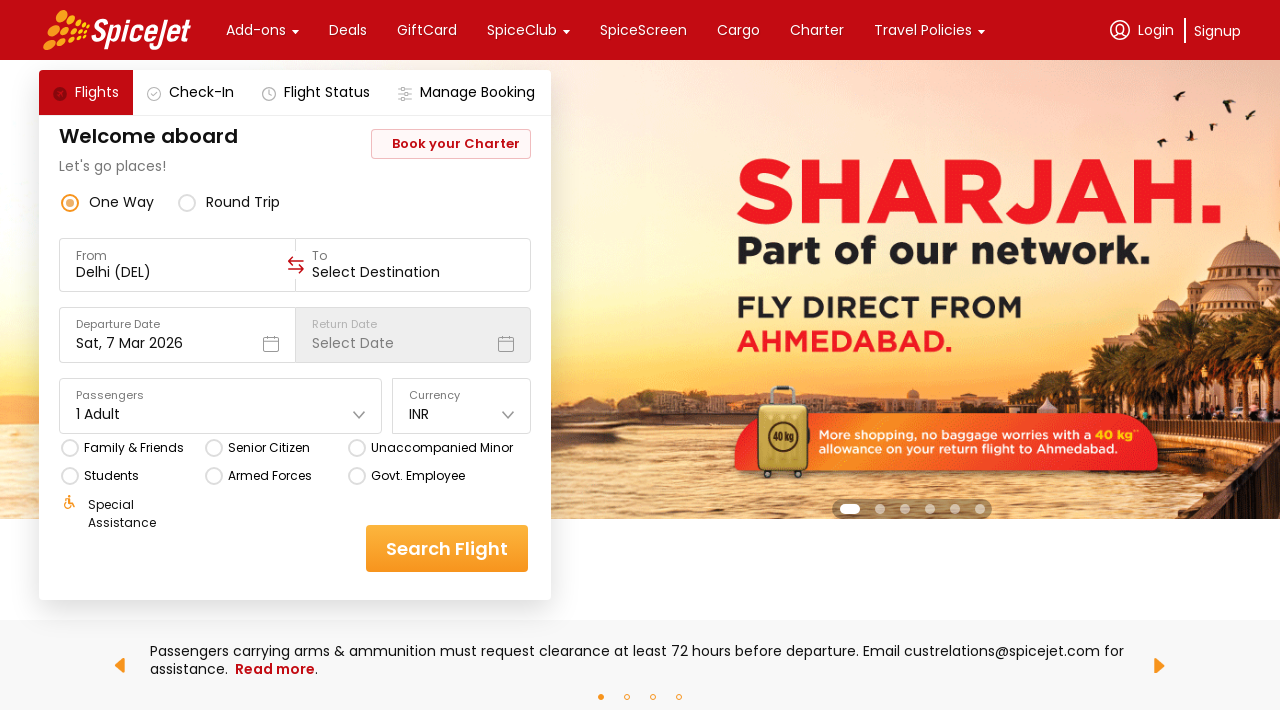

Navigated to SpiceJet website
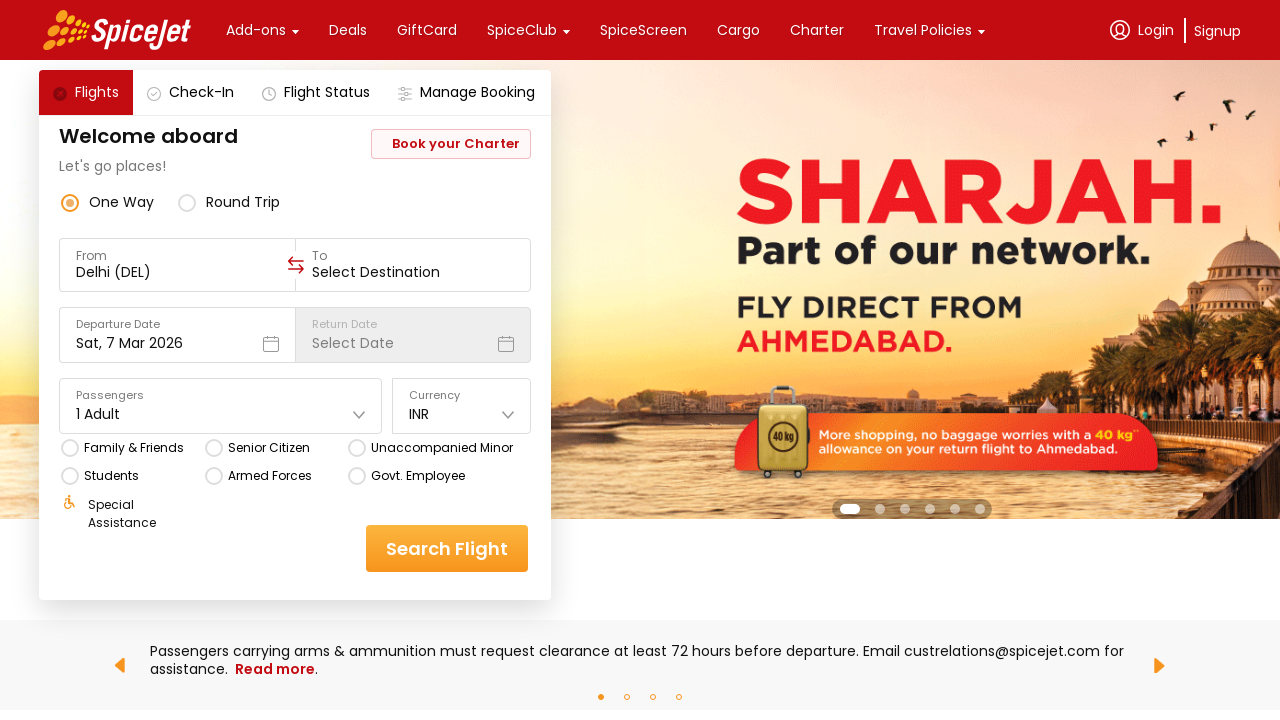

Maximized browser window to 1920x1080
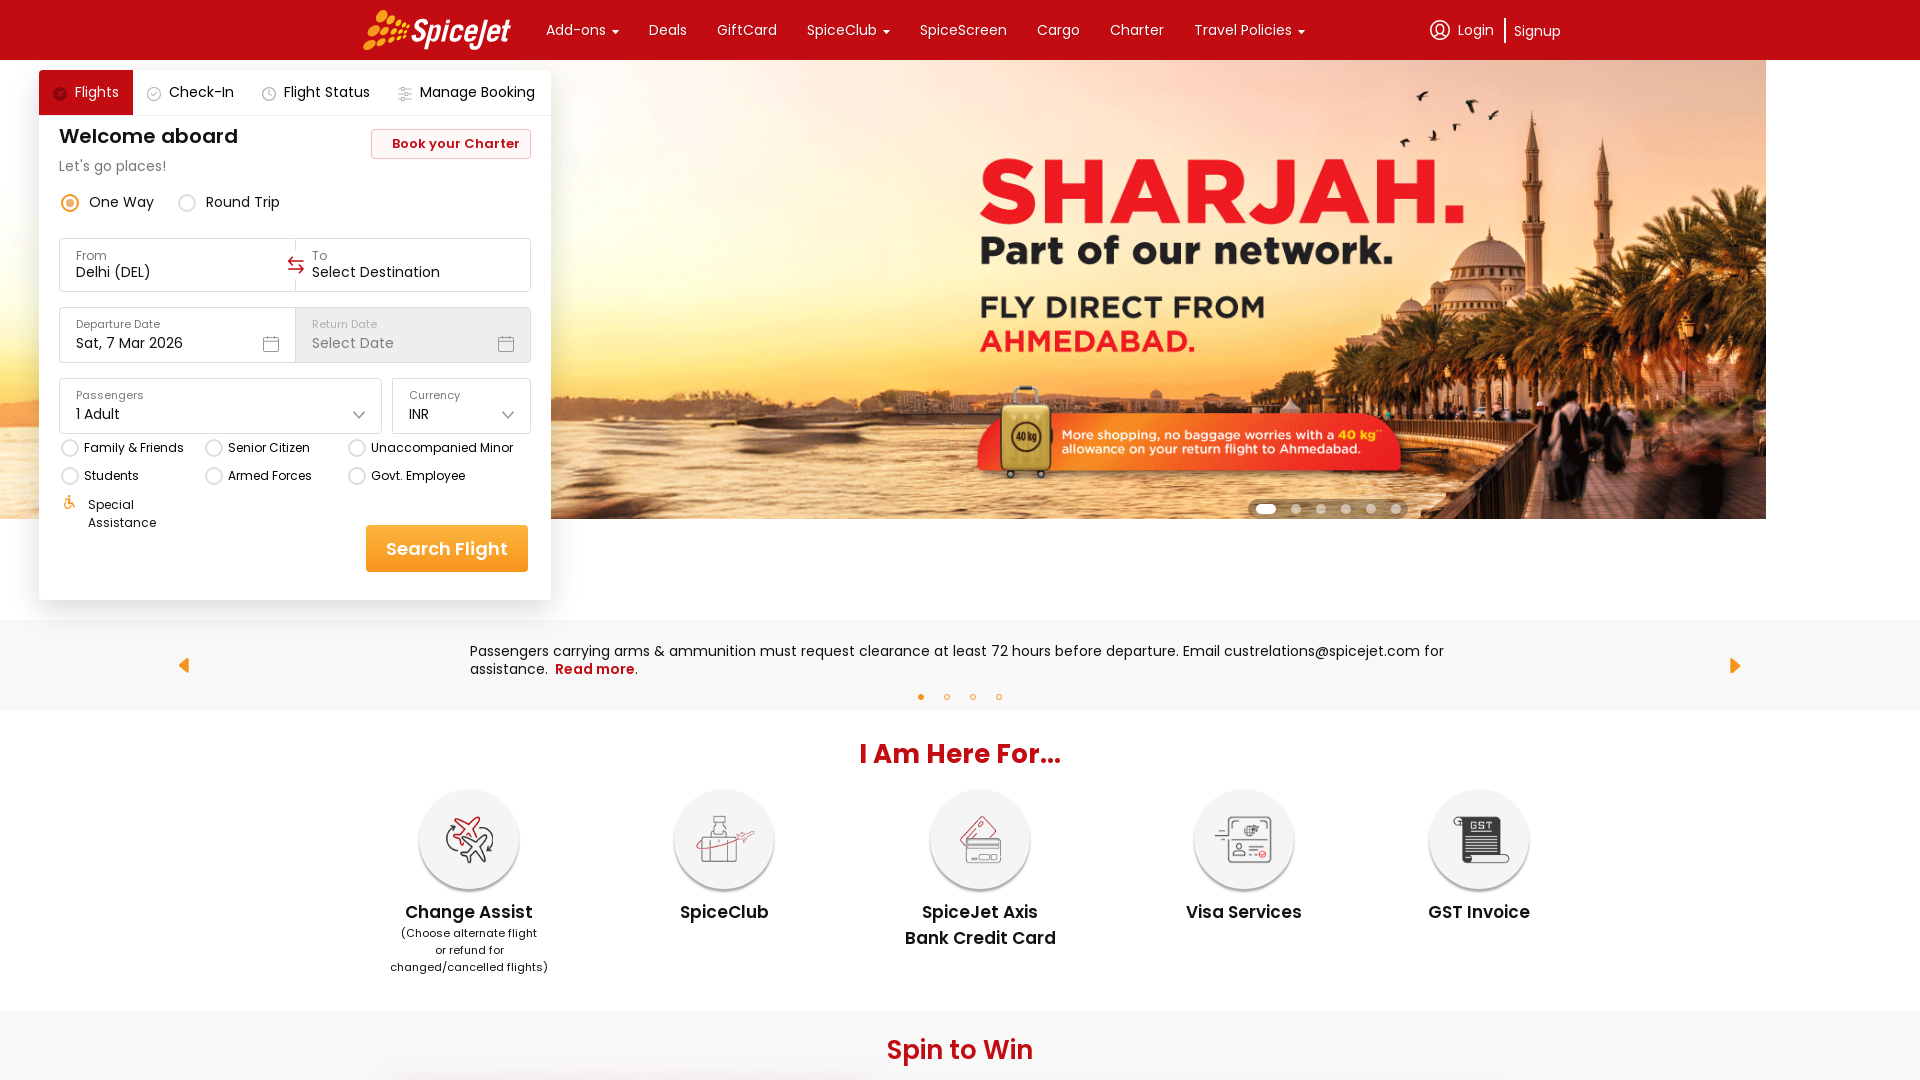

Page DOM content loaded
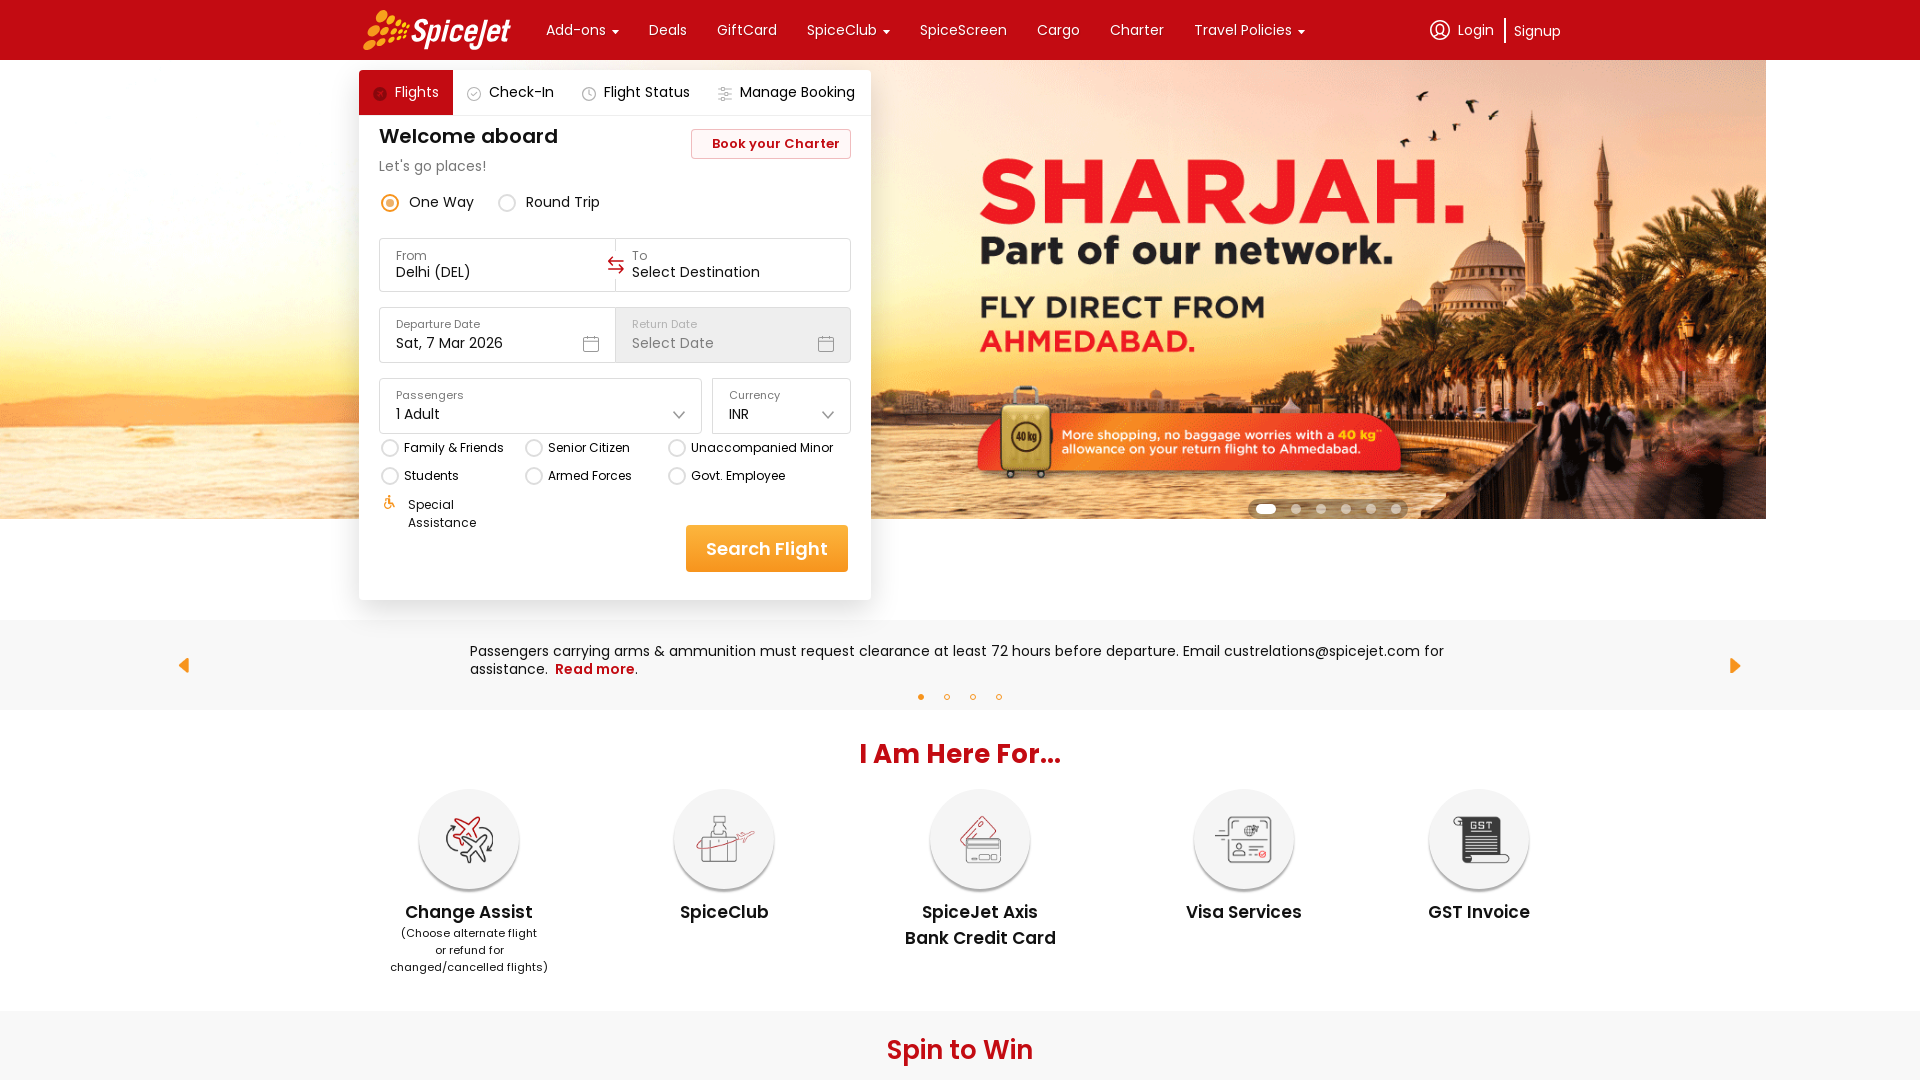

Waited 3 seconds for page to fully render
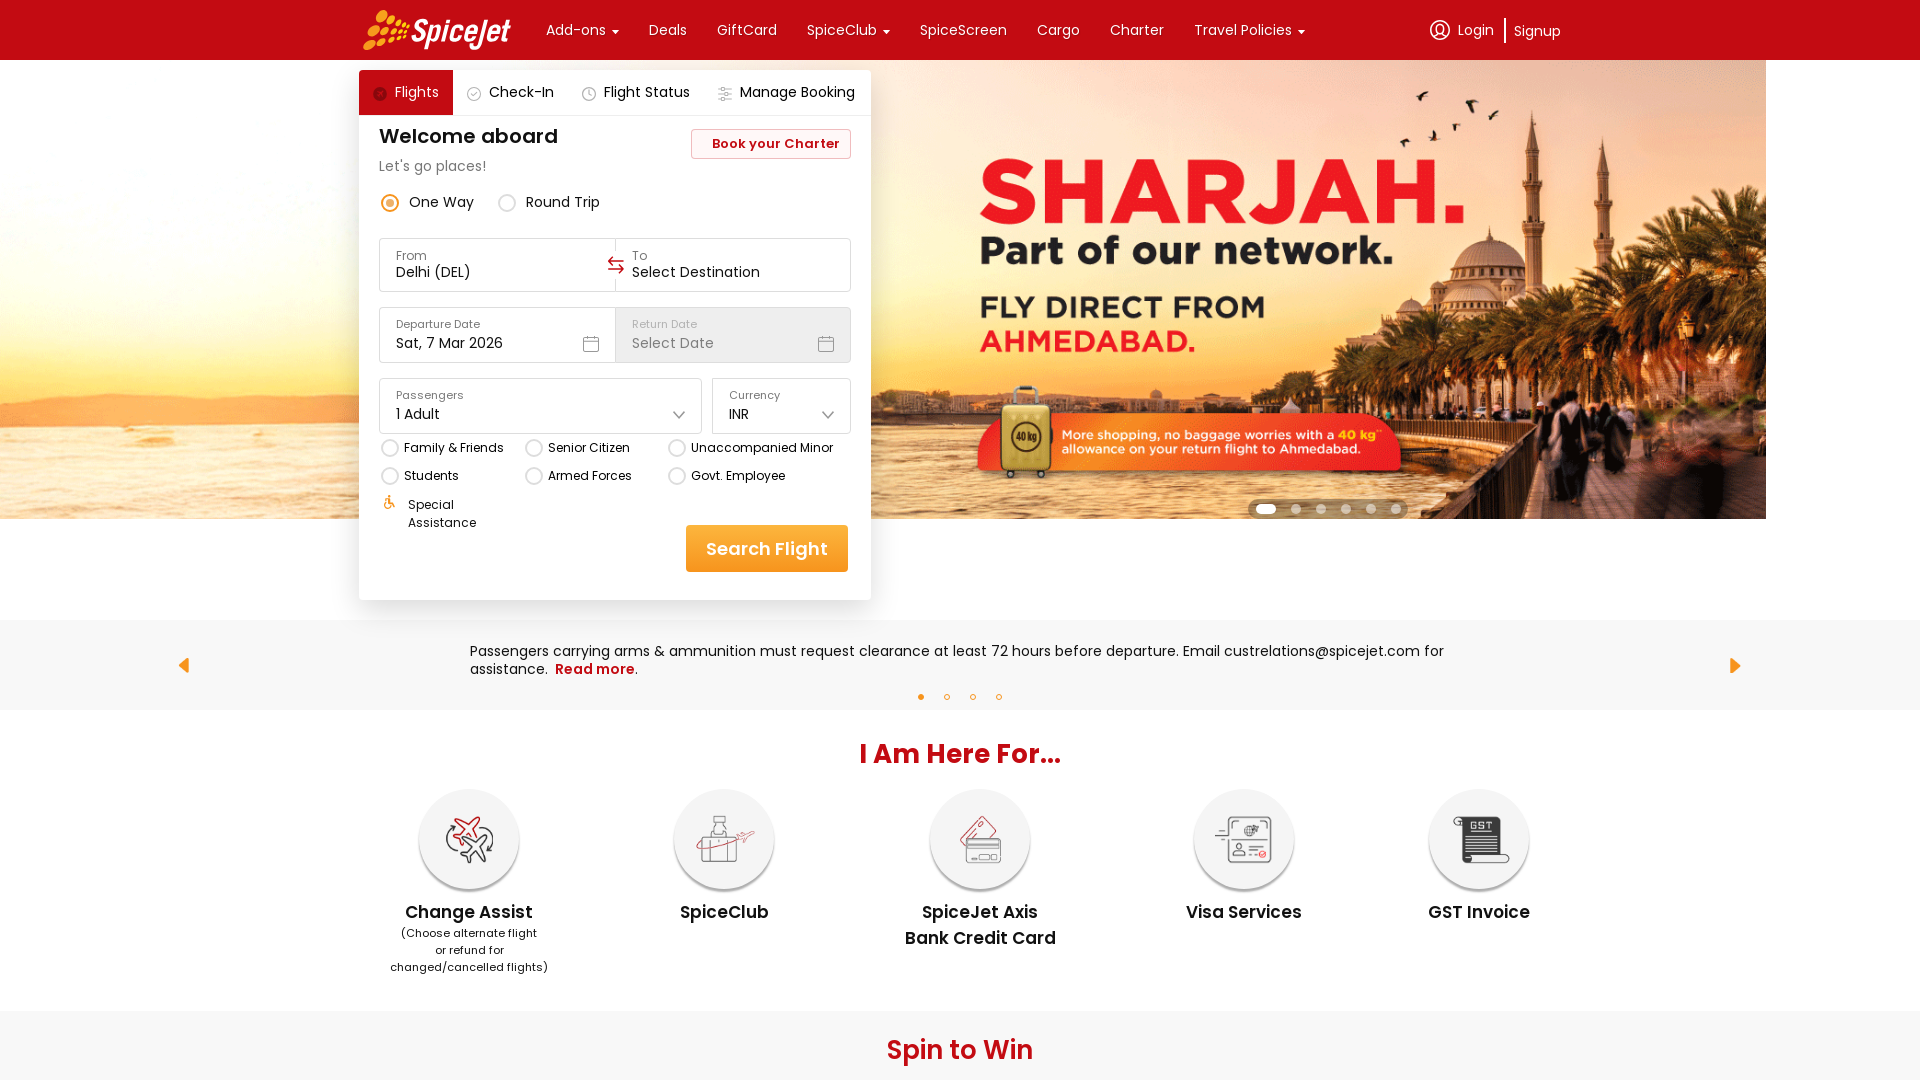

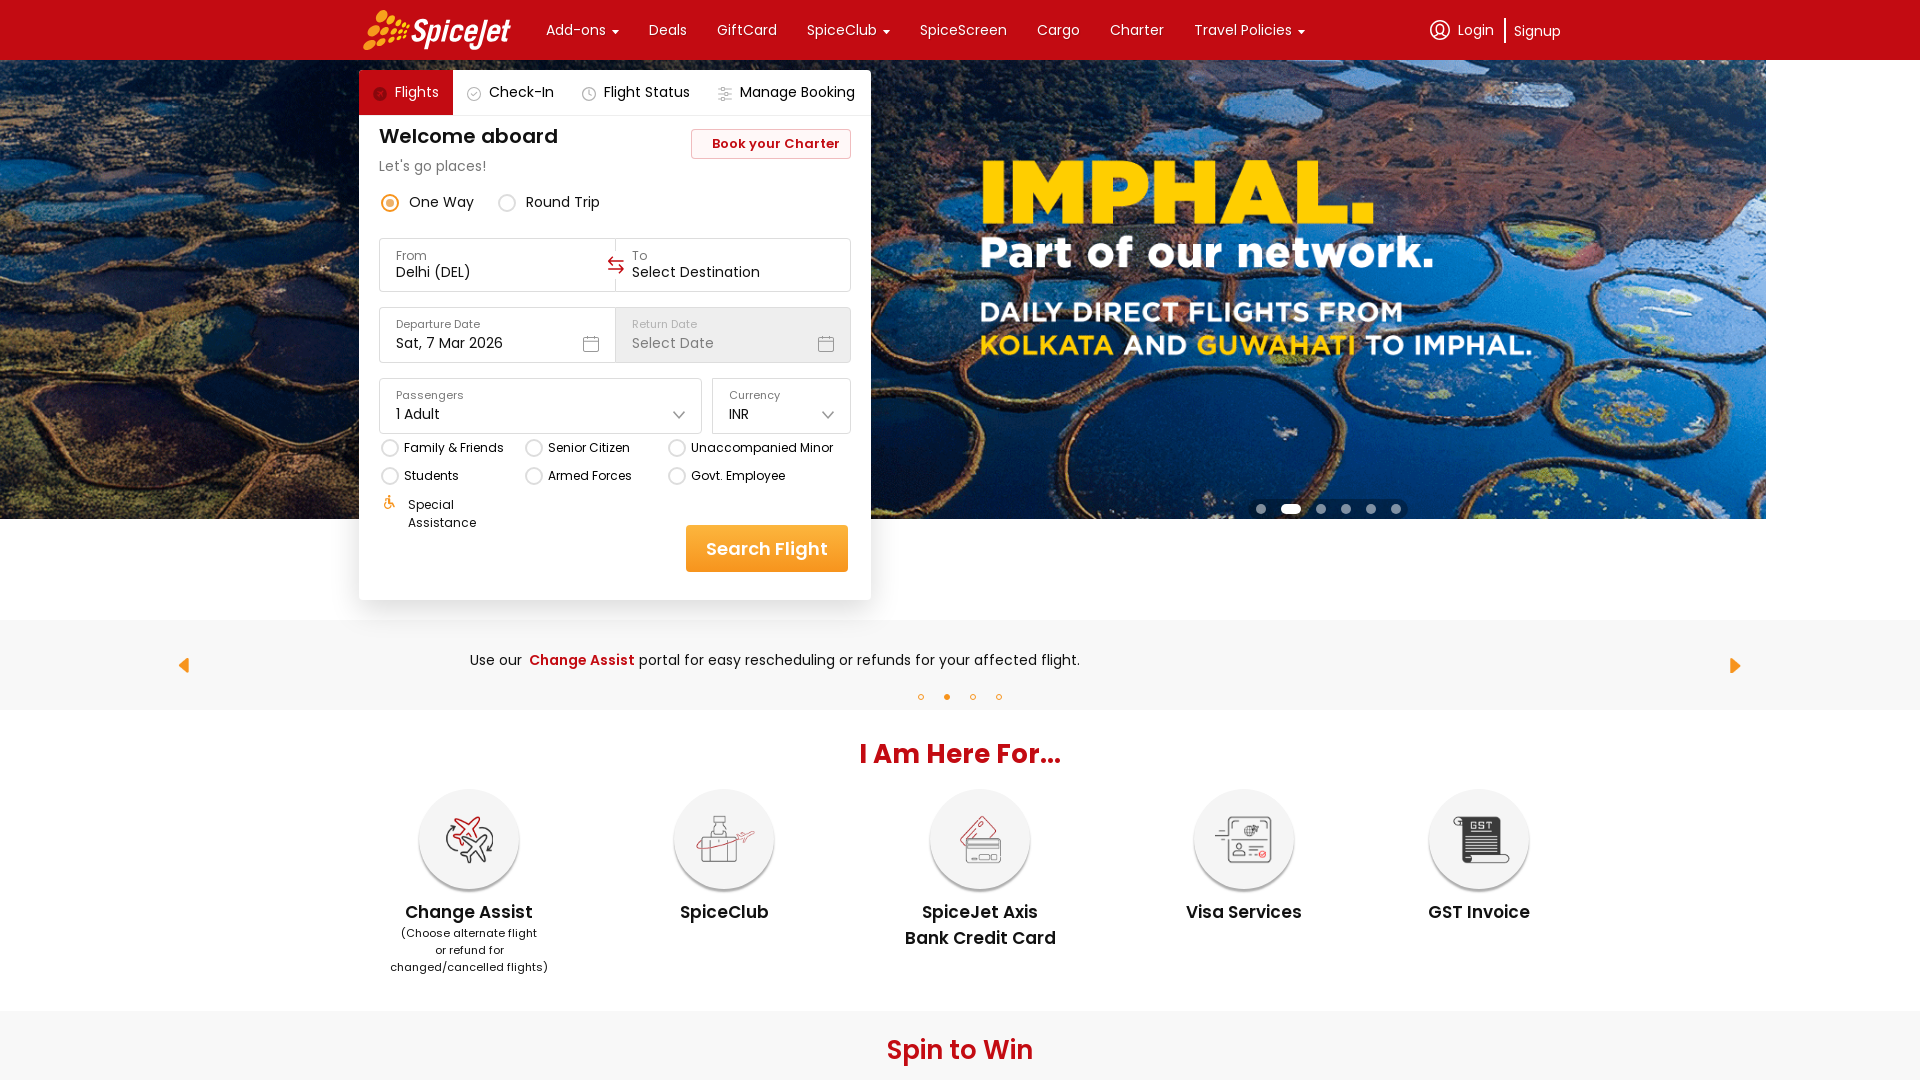